Verifies that clicking on the Widgets card on the DemoQA homepage navigates to the Widgets page

Starting URL: https://demoqa.com

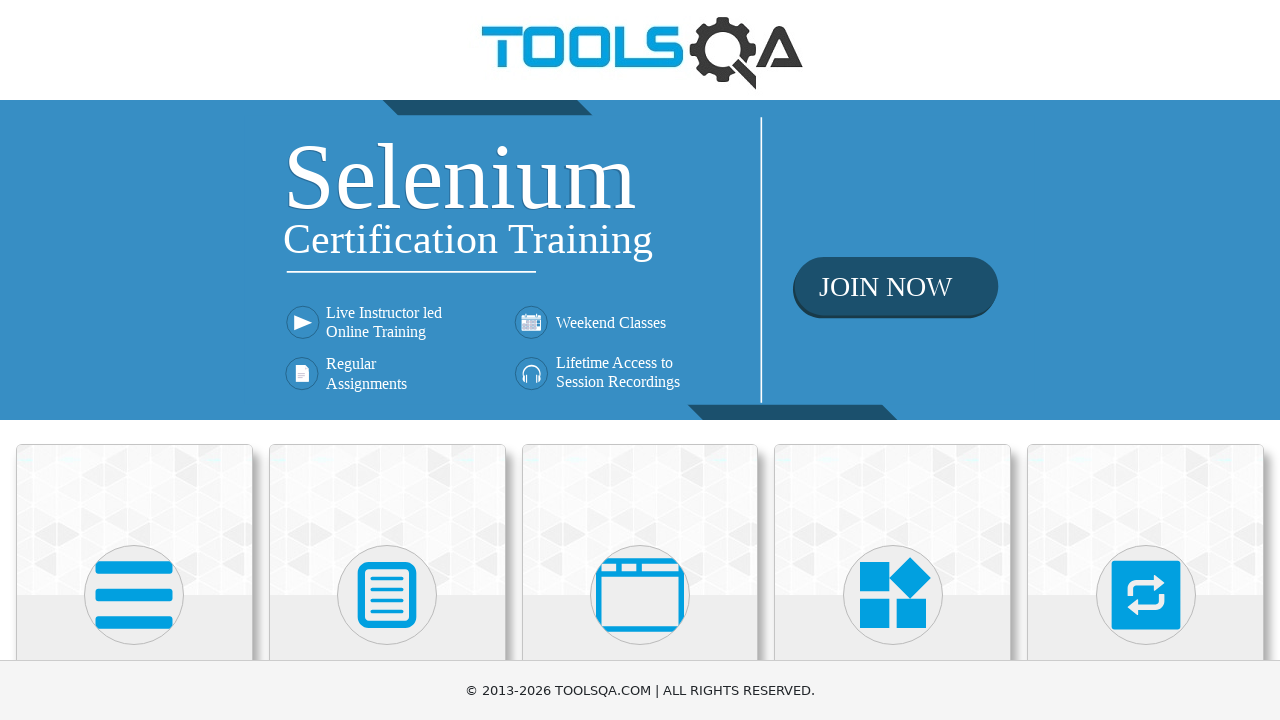

Clicked on Widgets card at (893, 360) on text=Widgets
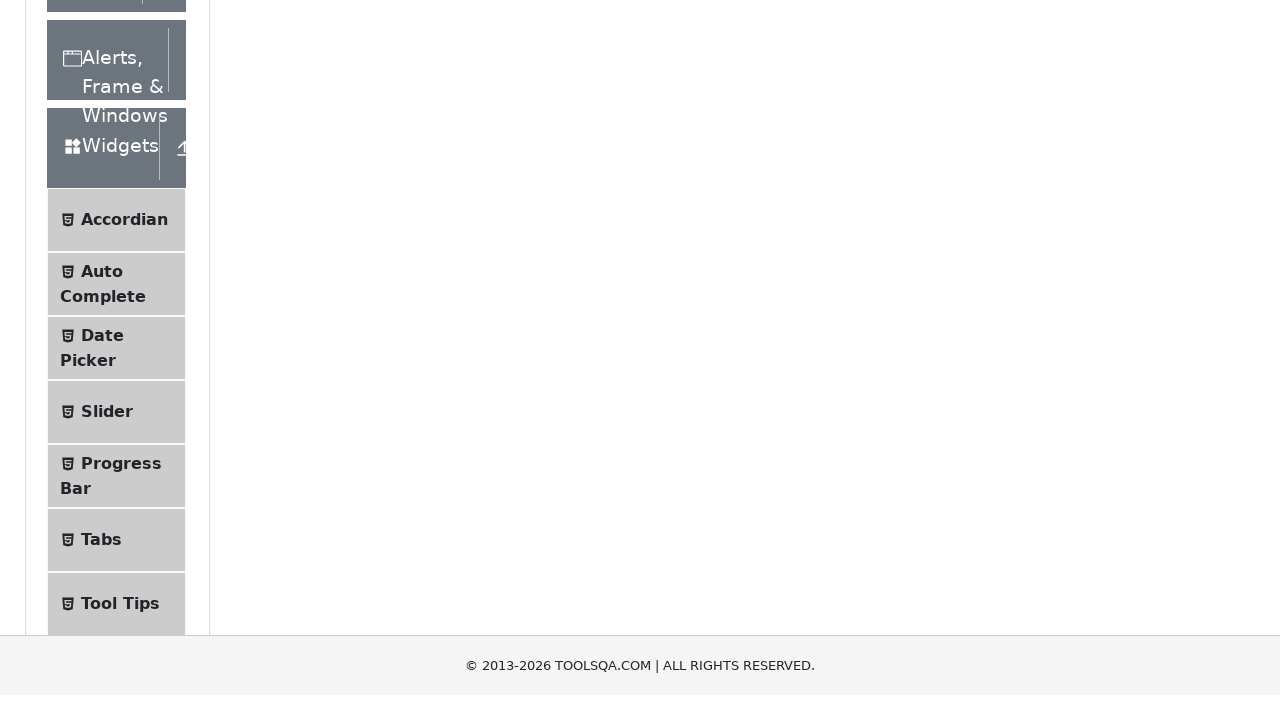

Navigation to Widgets page completed - URL verified as https://demoqa.com/widgets
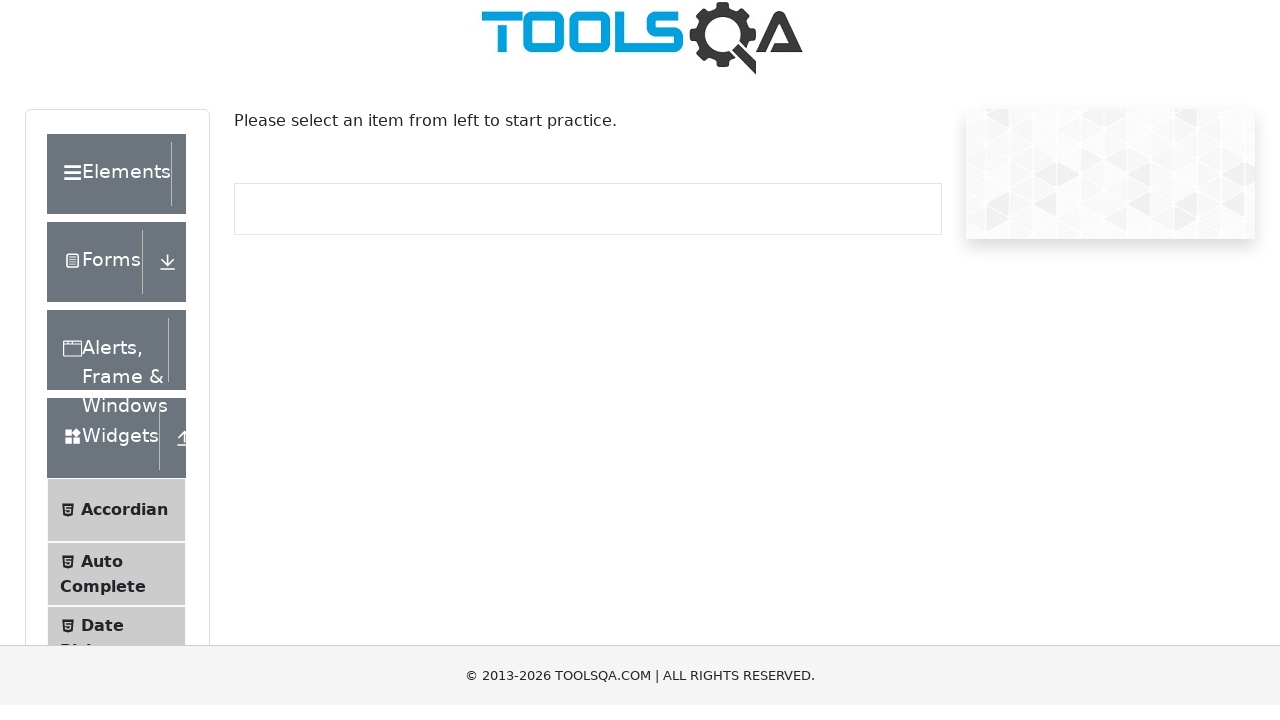

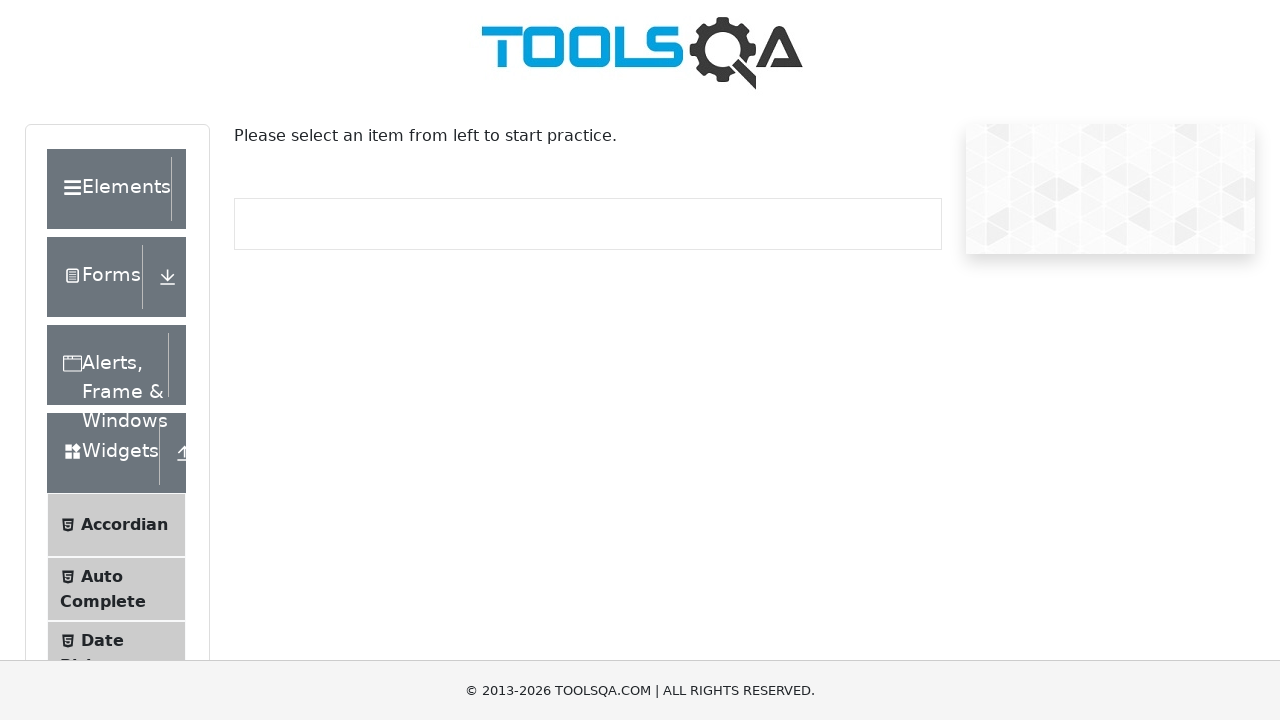